Tests the Log In link by clicking it and verifying the login modal appears, then closing it

Starting URL: https://www.demoblaze.com/

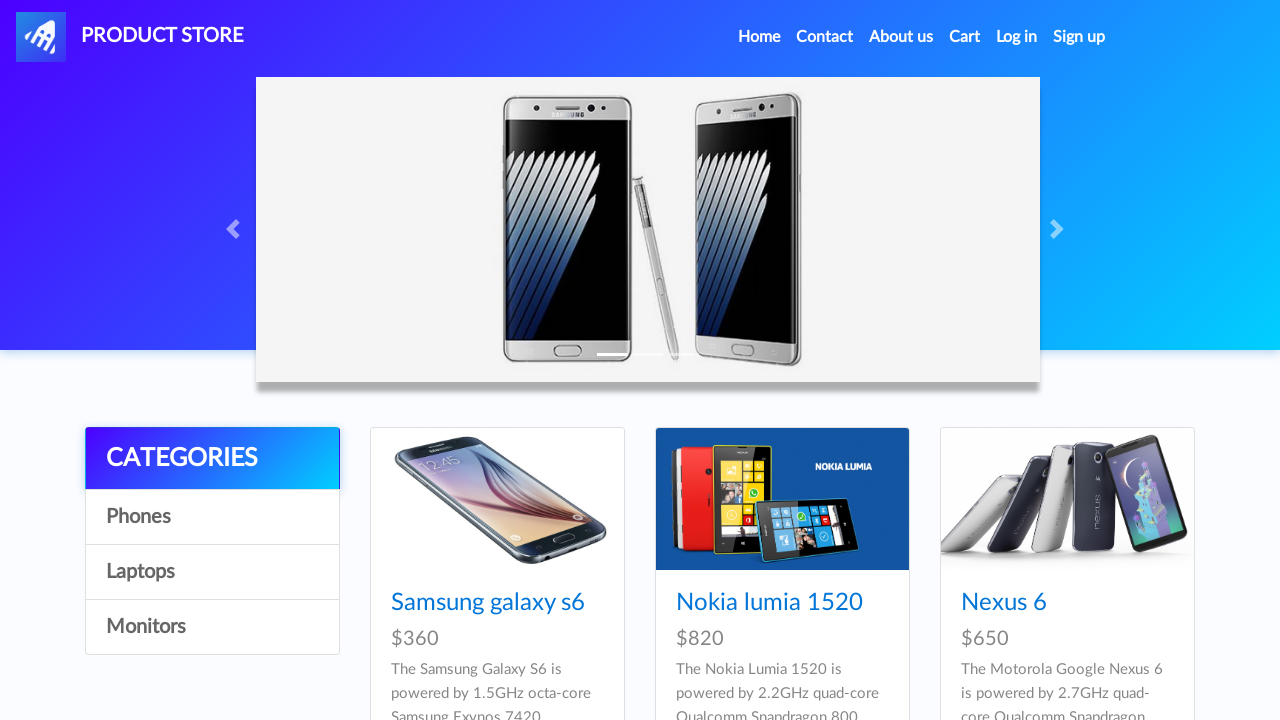

Clicked Log In link in navigation at (1017, 37) on a#login2
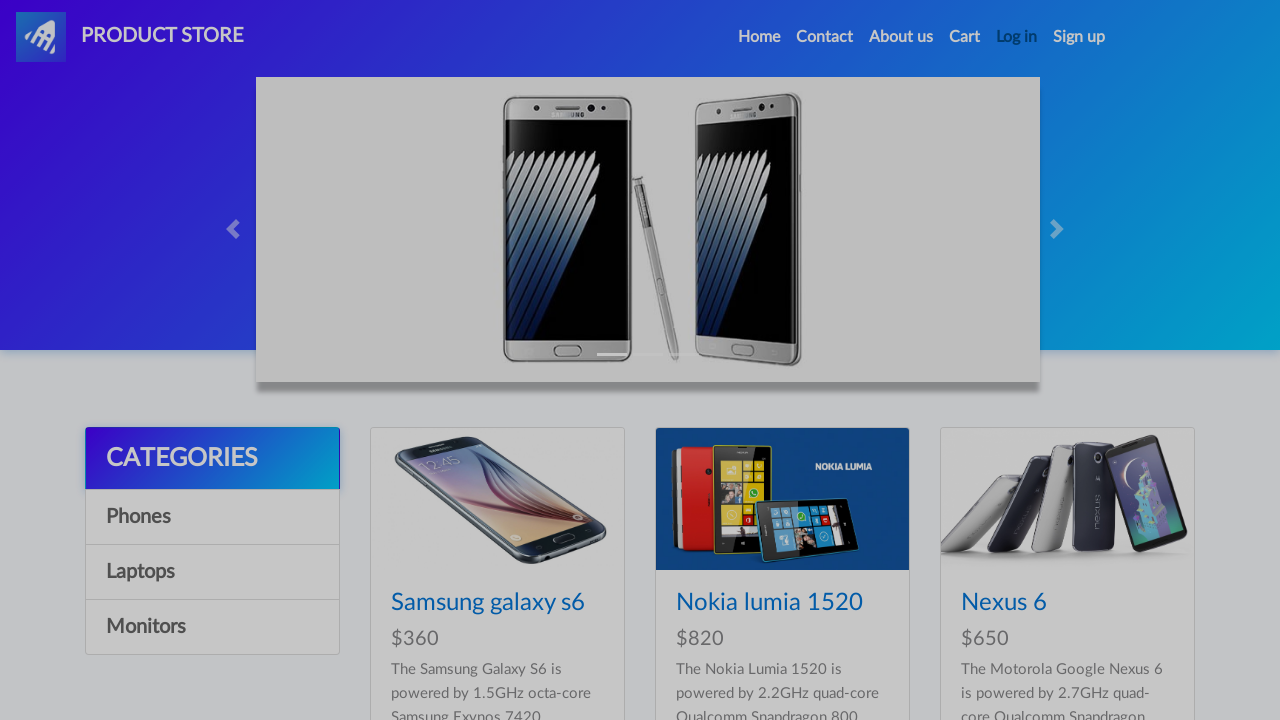

Waited for login modal to appear
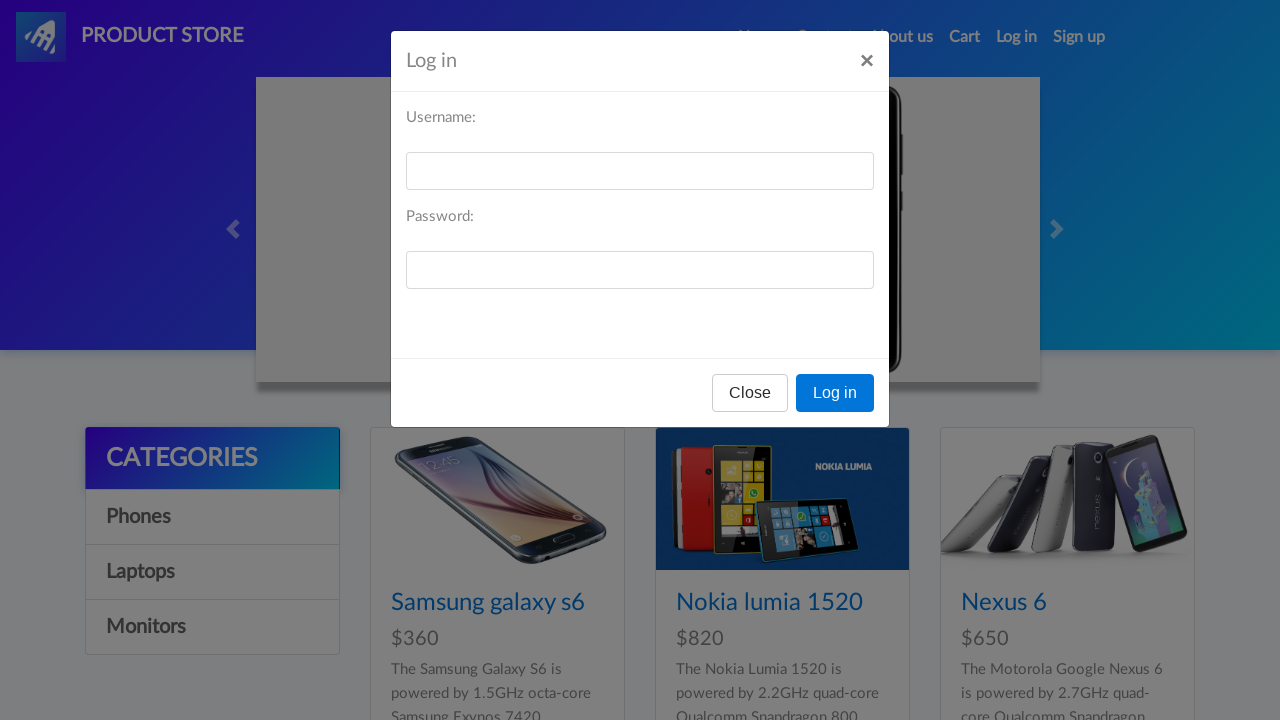

Verified Log In modal title is visible
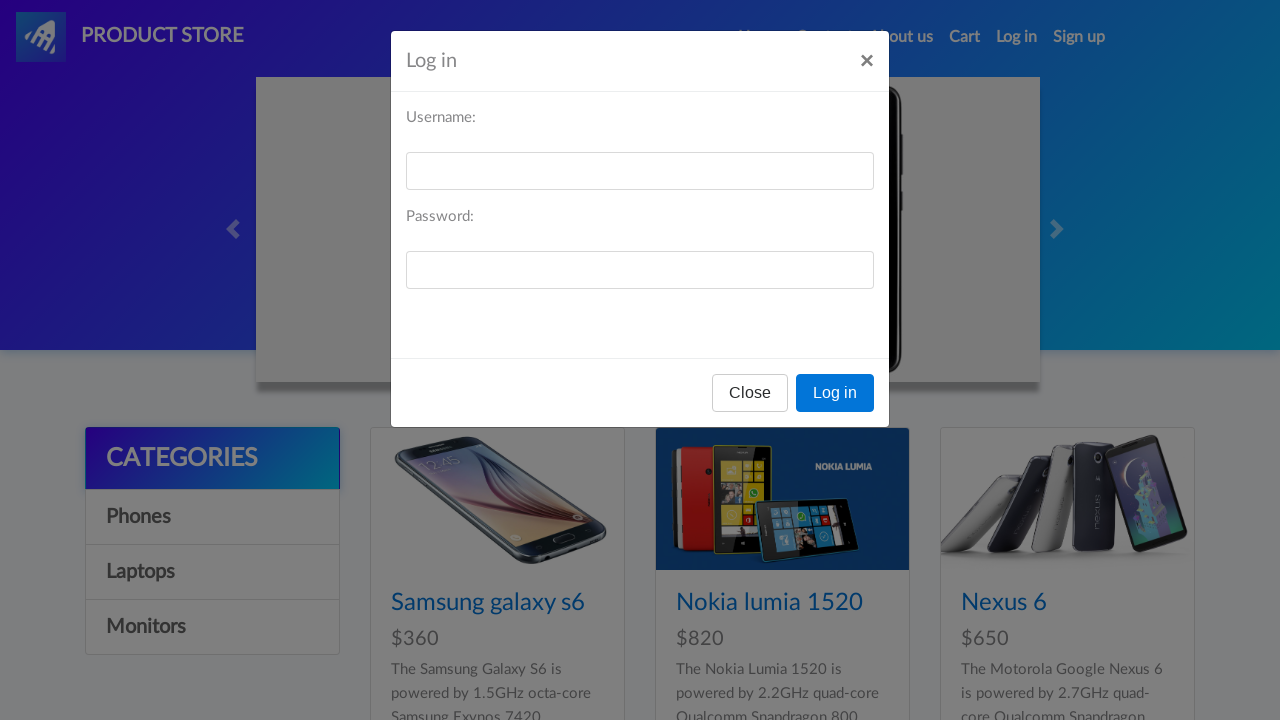

Closed Log In modal by clicking close button at (750, 393) on #logInModal .btn-secondary
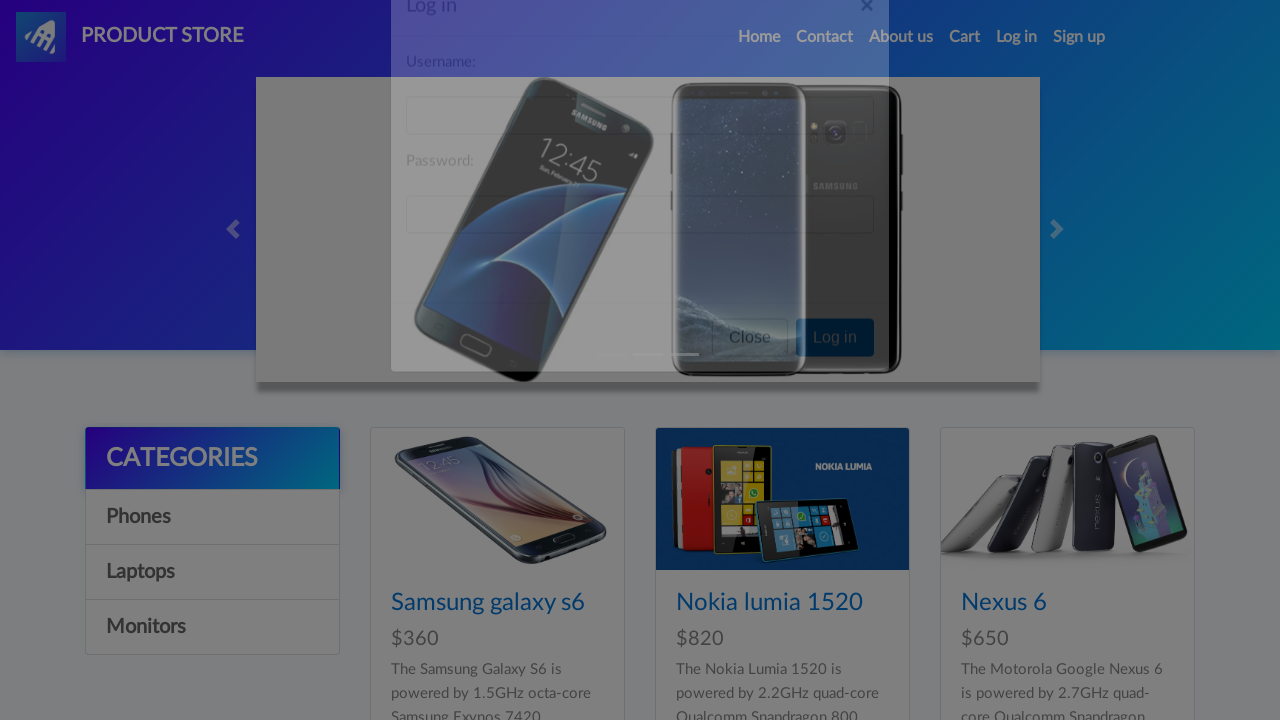

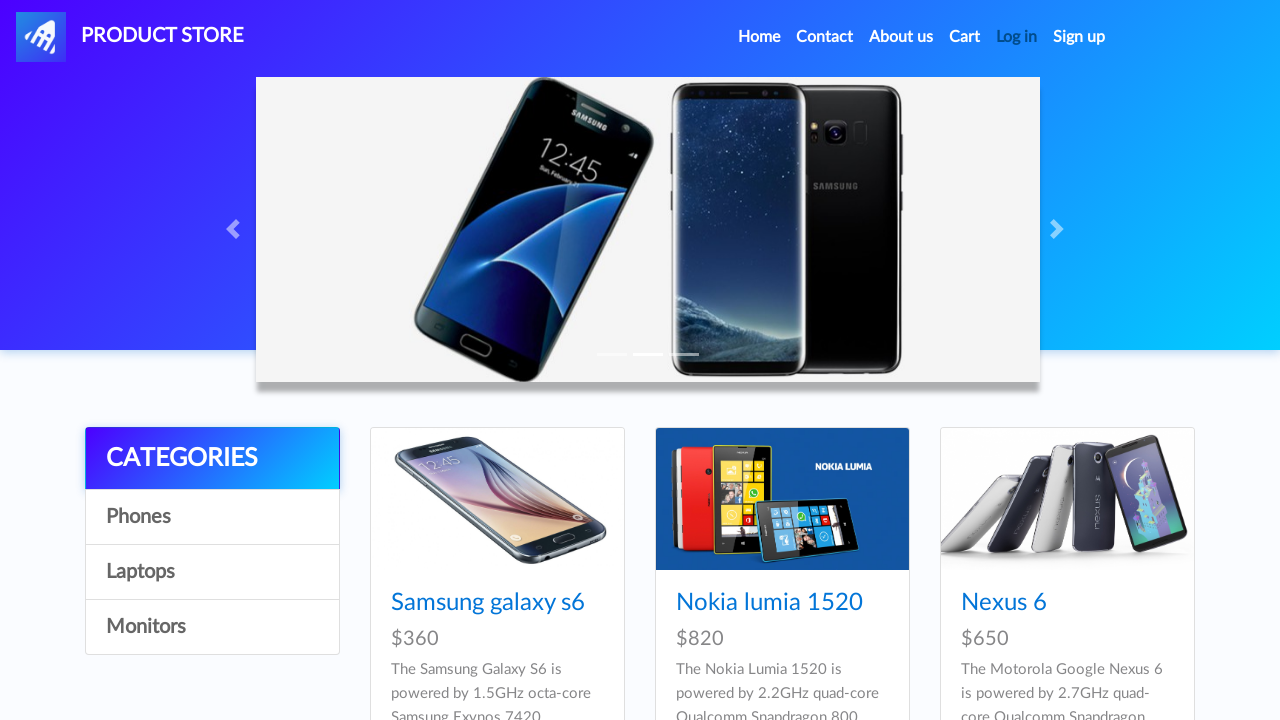